Tests a meal selection autocomplete/dropdown by typing "Tomato" into the meal input field and then clicking on the "Celery" option from the dropdown.

Starting URL: https://demo.aspnetawesome.com/

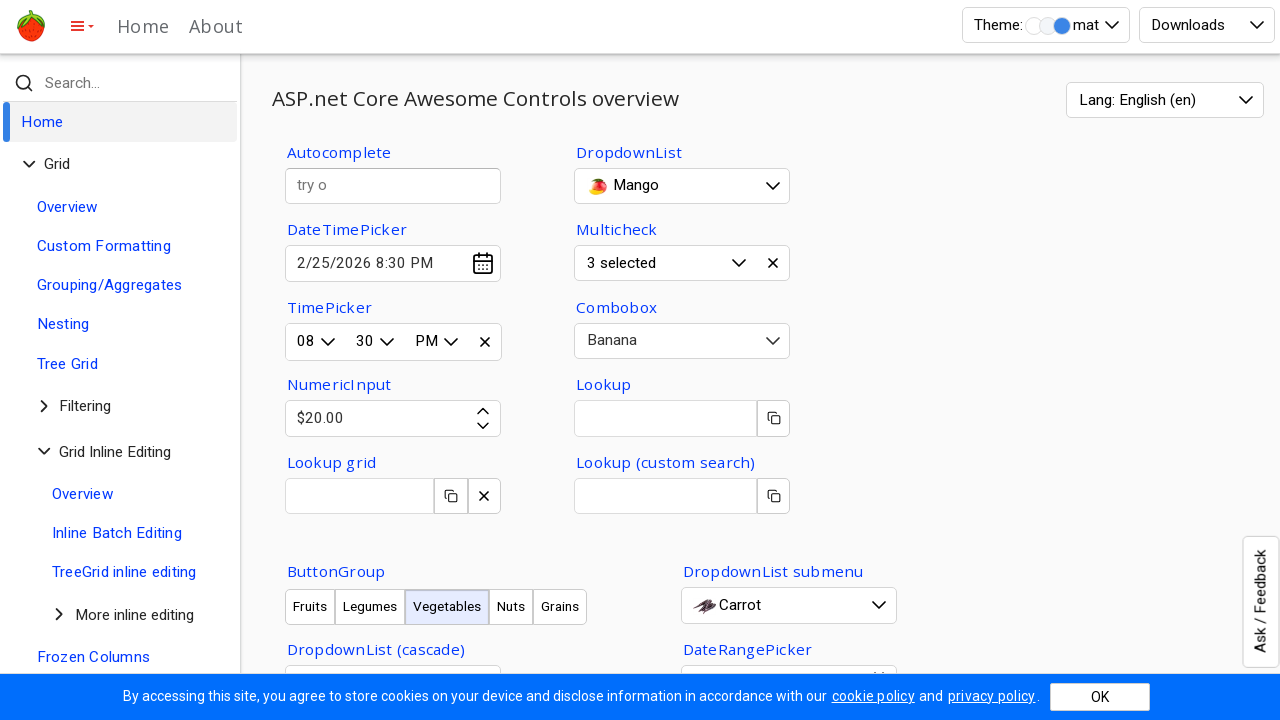

Navigated to demo.aspnetawesome.com
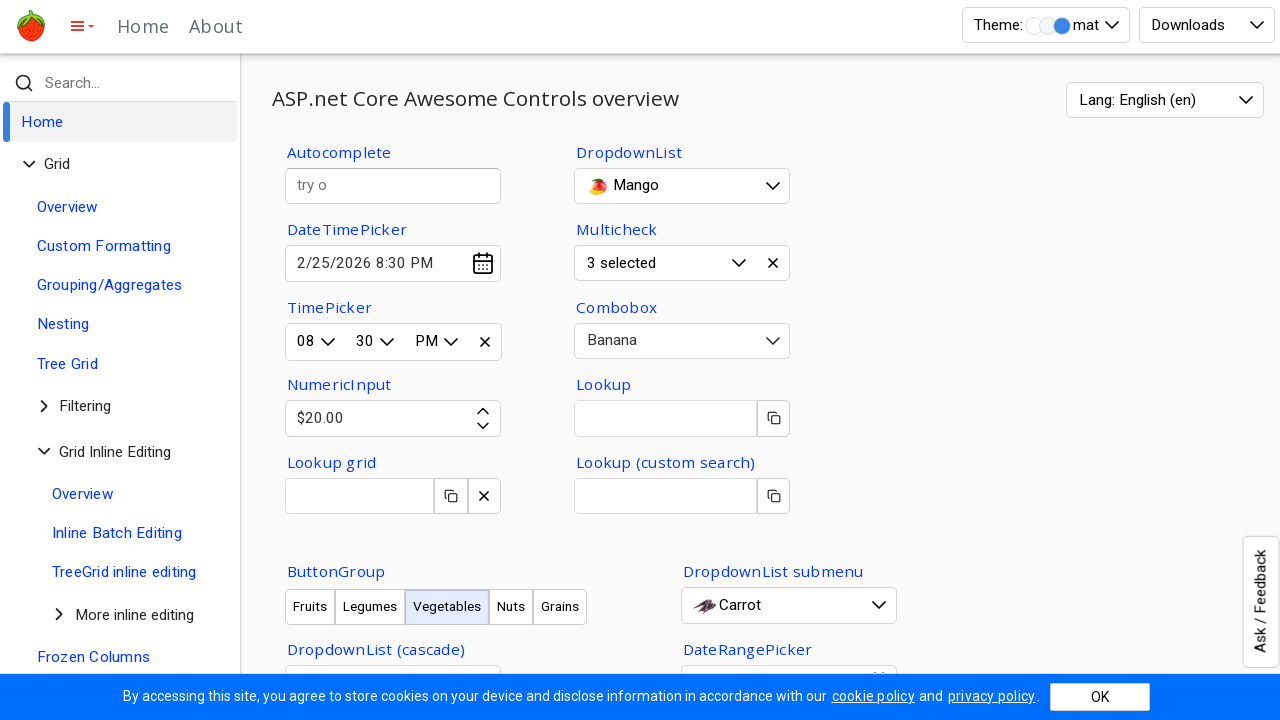

Typed 'Tomato' into the Meal input field on #Meal
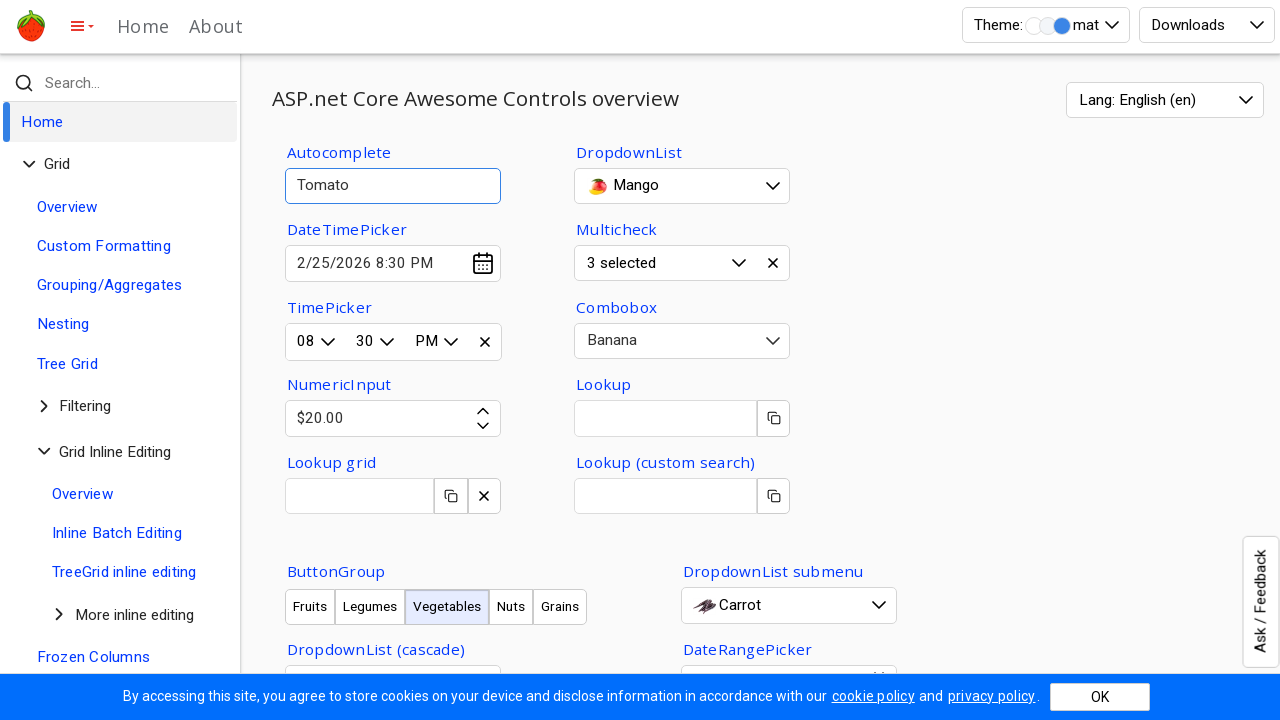

Clicked on 'Celery' option from the meal dropdown at (506, 360) on xpath=//div[@class='o-con'][normalize-space()='Celery']
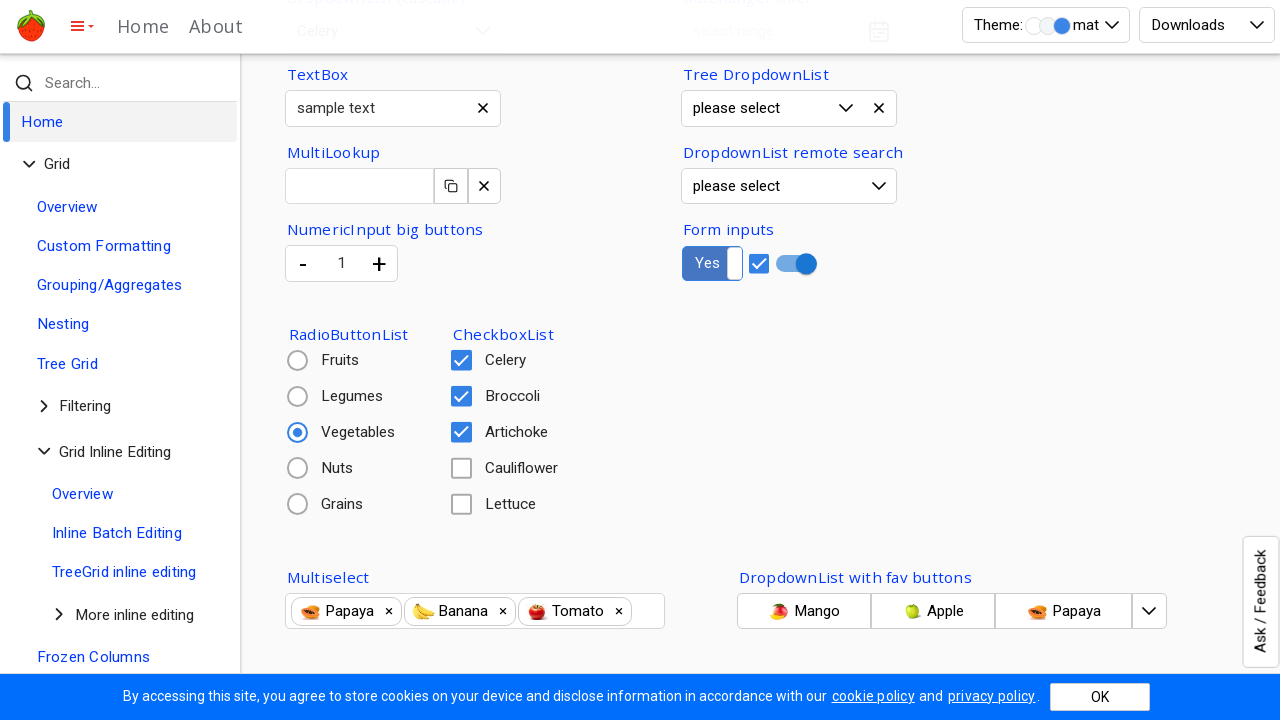

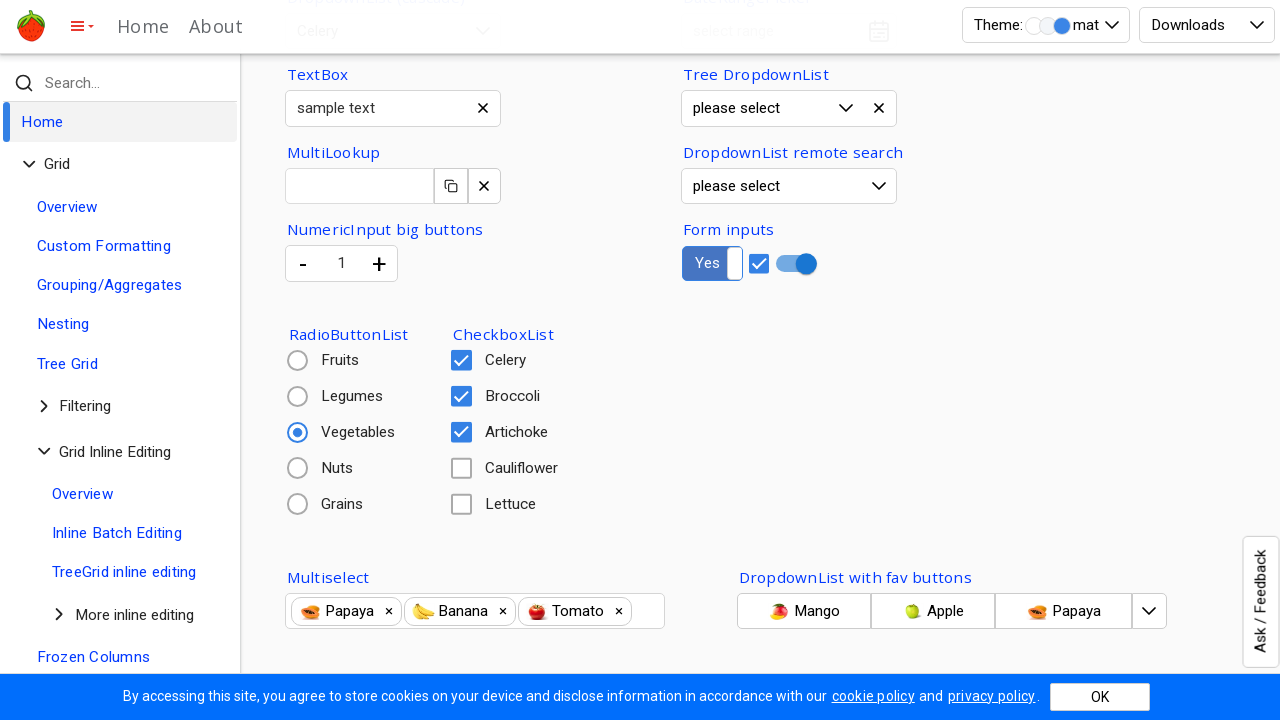